Navigates to NextBaseCRM login page and verifies that the "Log In" button is present with the expected text value

Starting URL: https://login1.nextbasecrm.com/

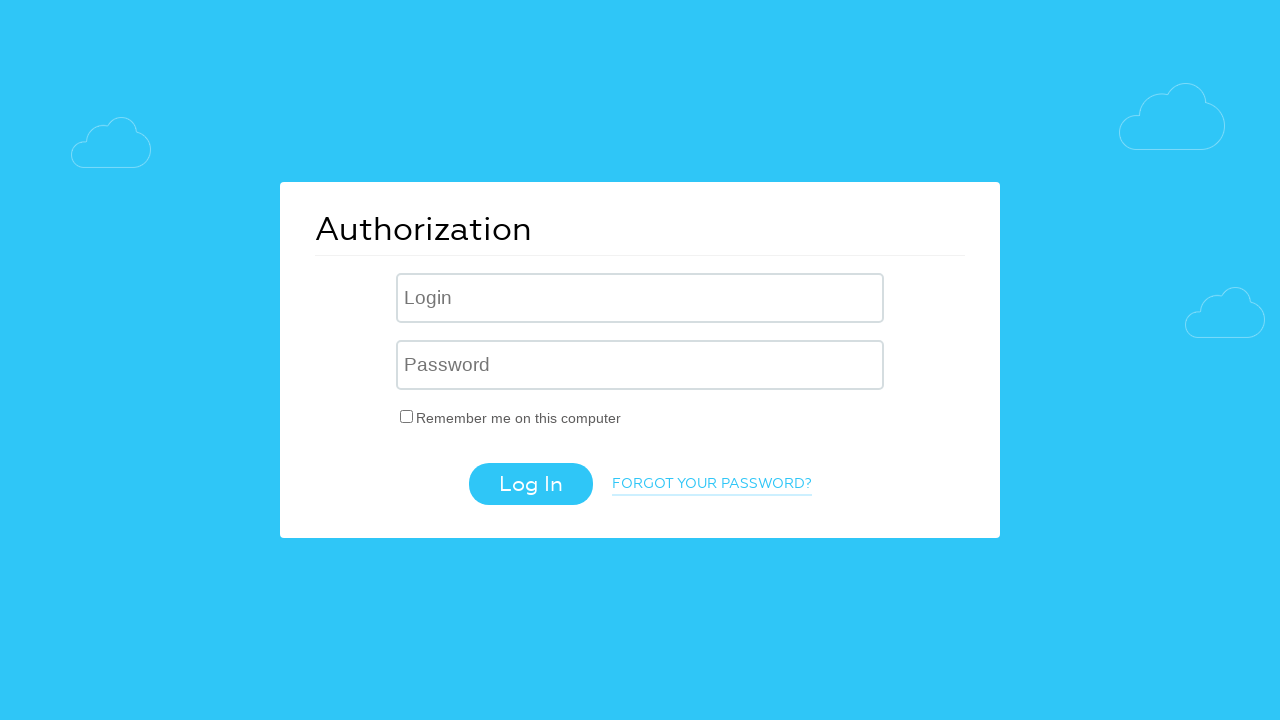

Waited for login button to be present
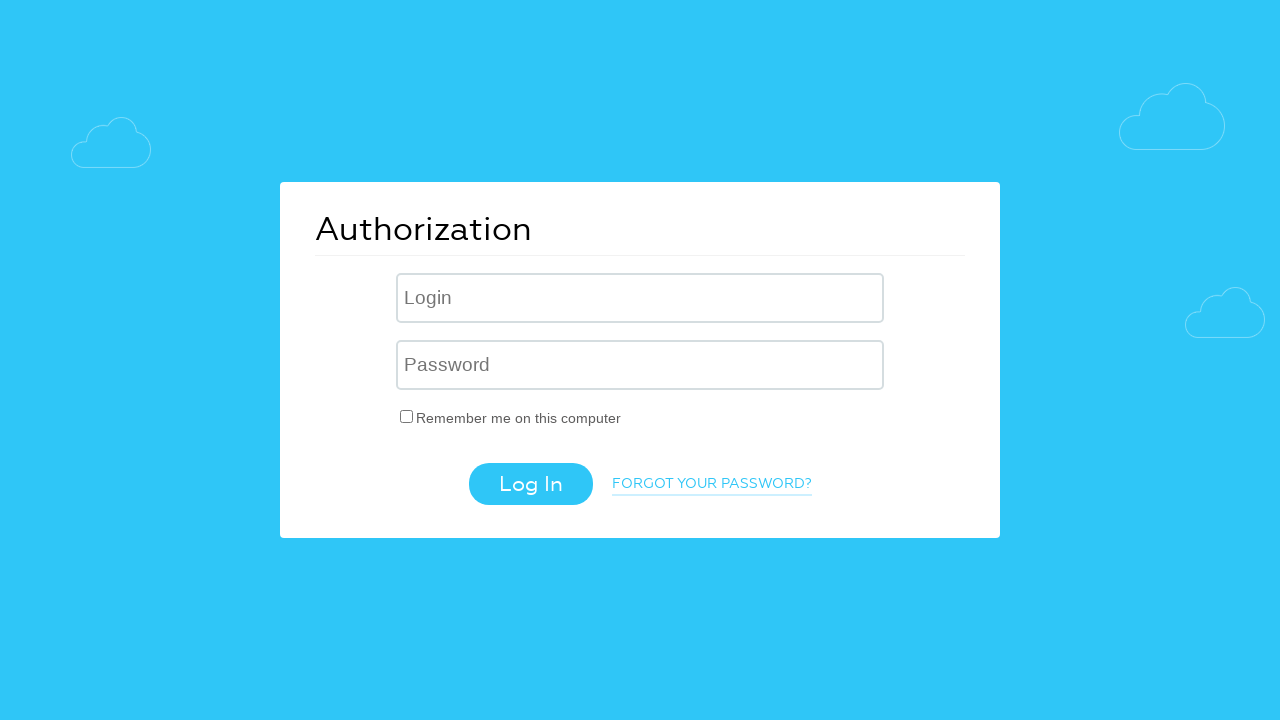

Verified login button has 'Log In' text value
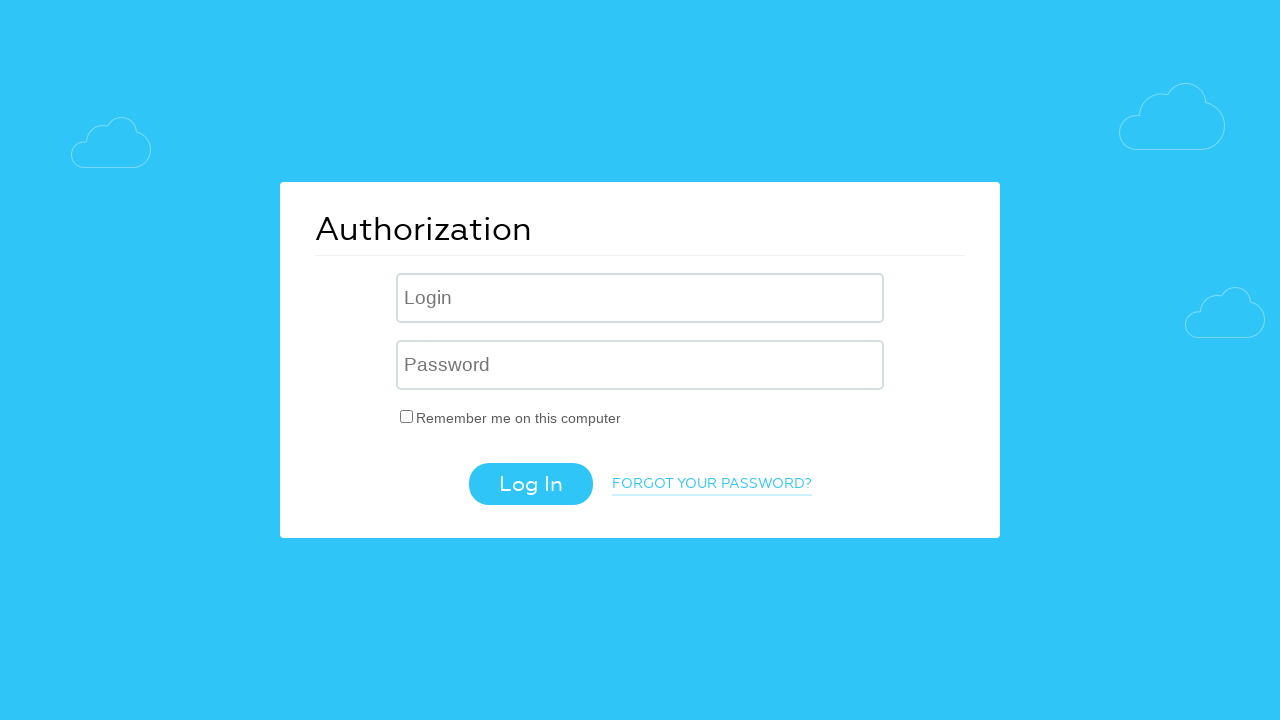

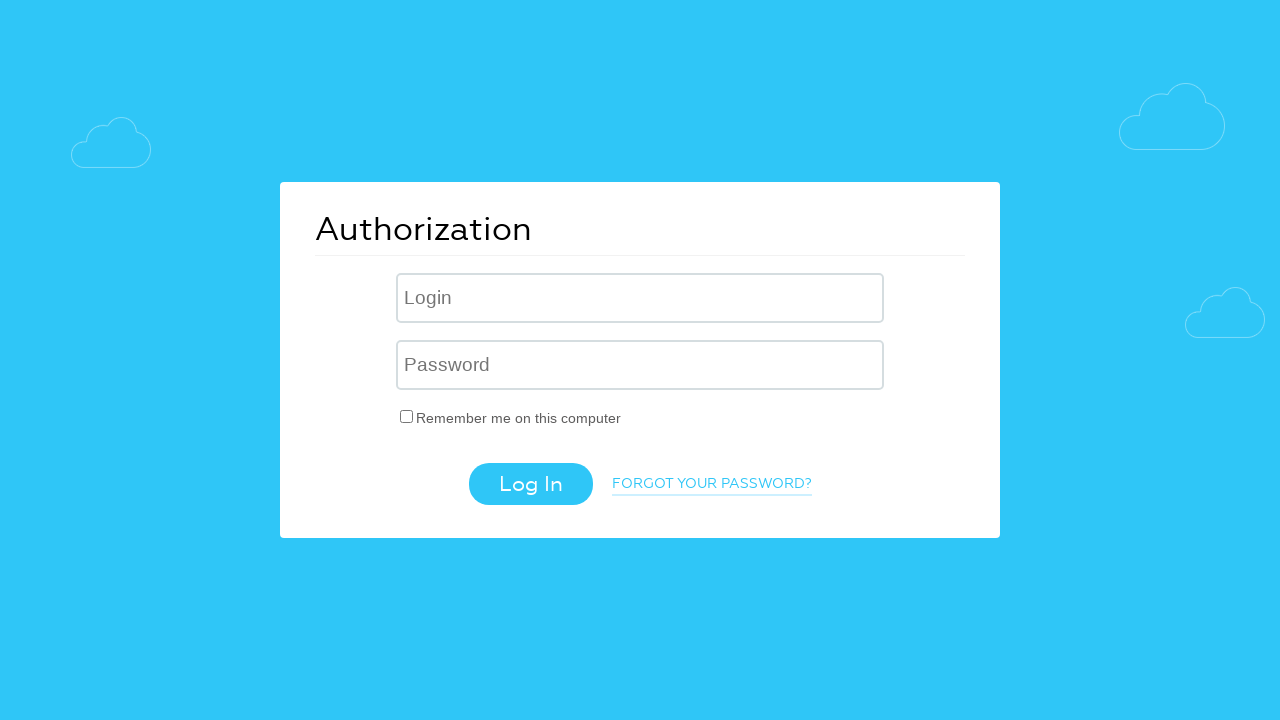